Tests handling of hidden elements by finding radio buttons with id "male", checking their visibility based on X position, and clicking only the visible ones.

Starting URL: http://seleniumpractise.blogspot.com/2016/08/how-to-automate-radio-button-in.html

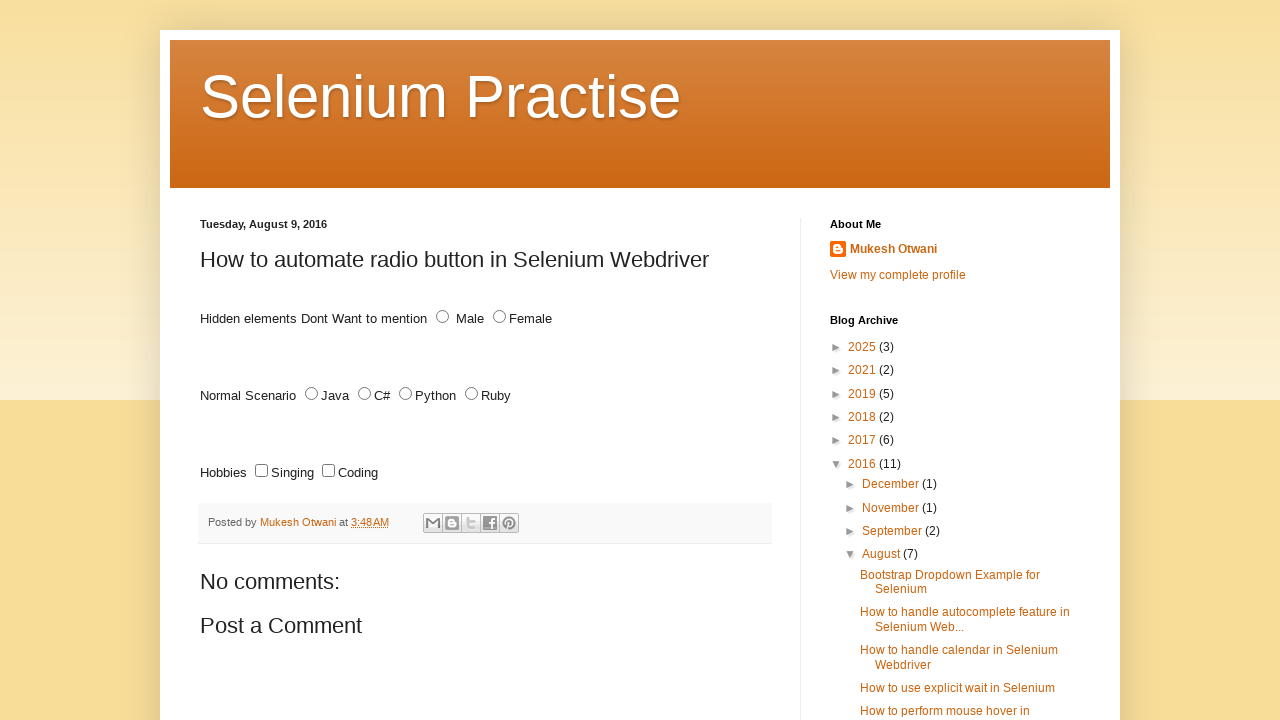

Found all radio button elements with id 'male'
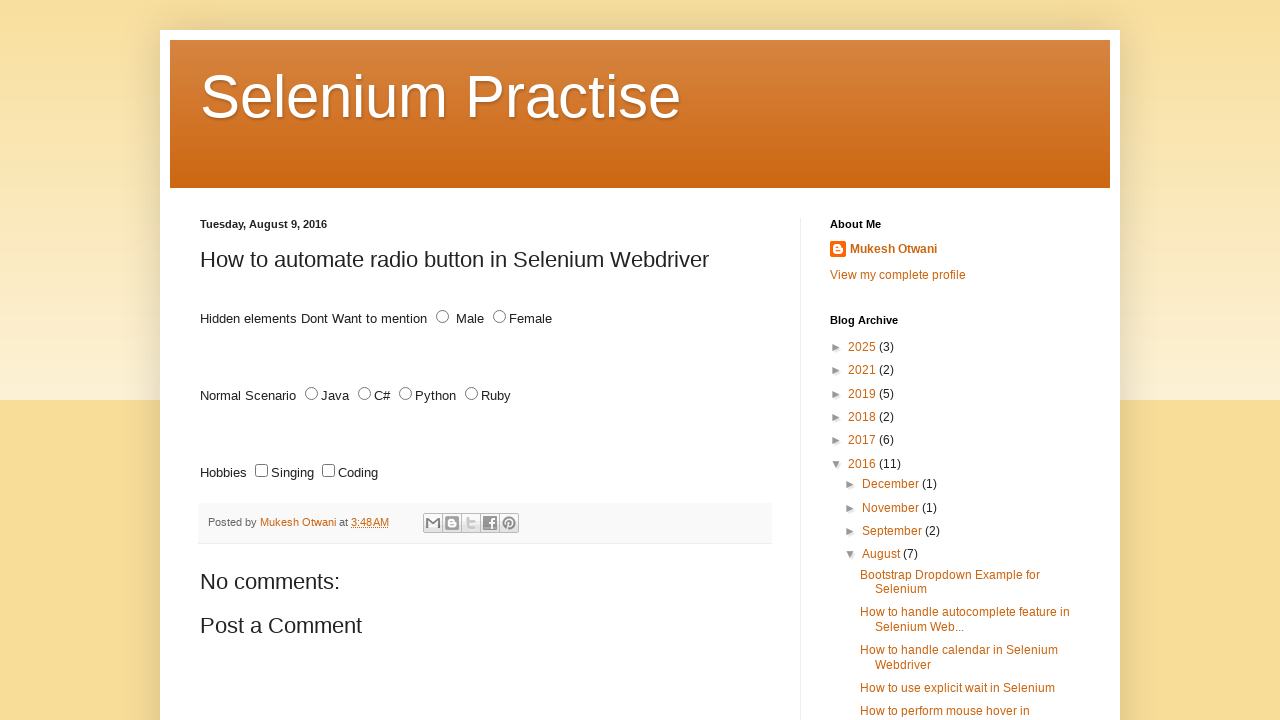

Retrieved bounding box for radio button element
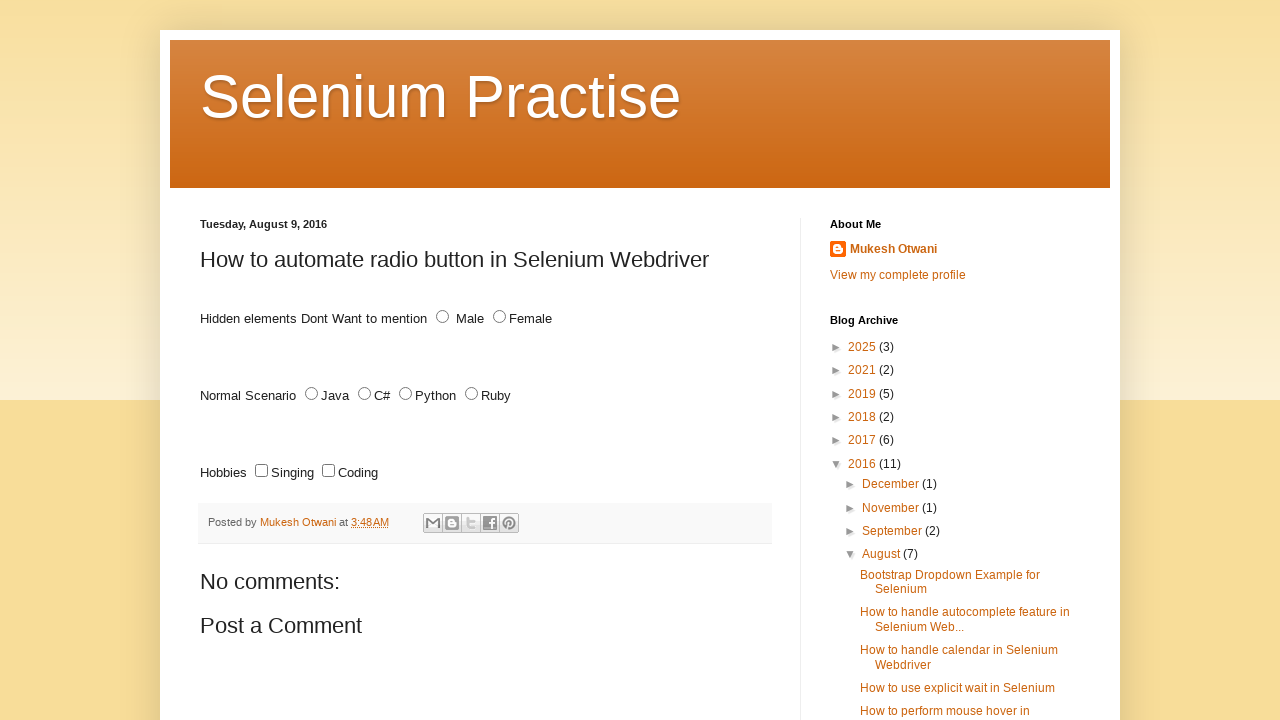

Retrieved bounding box for radio button element
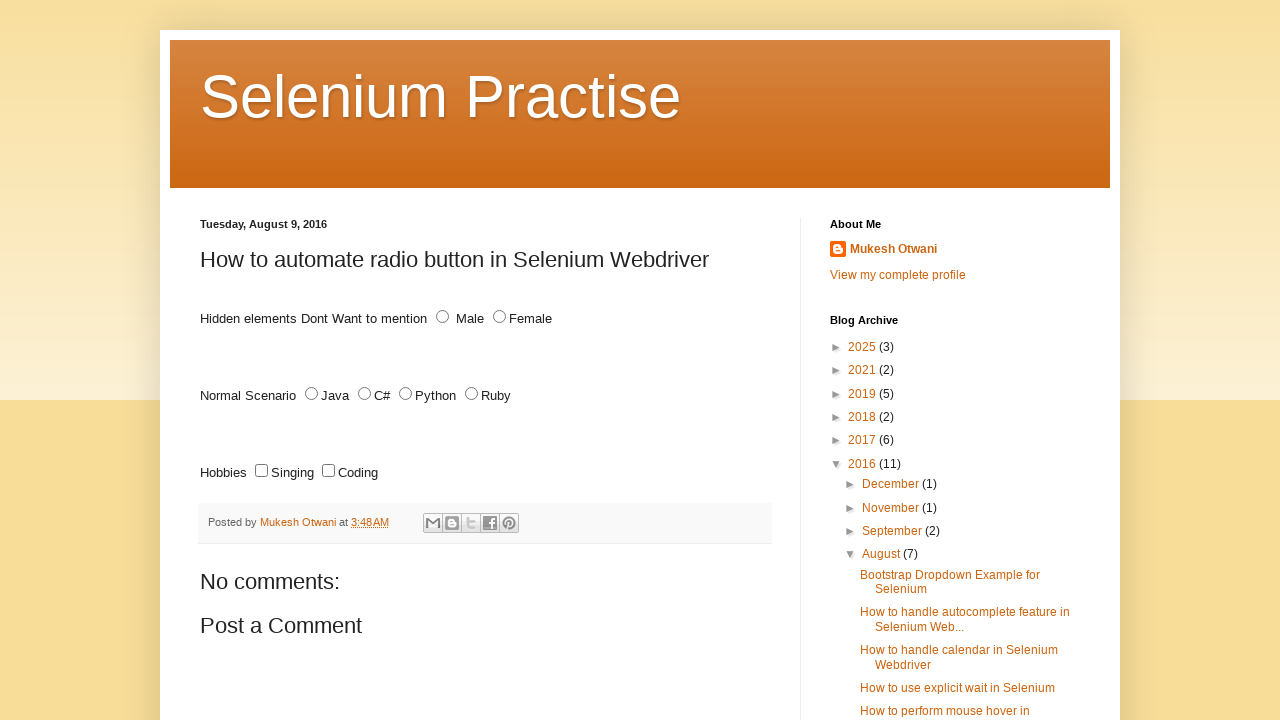

Clicked visible radio button (x position != 0) at (442, 317) on #male >> nth=1
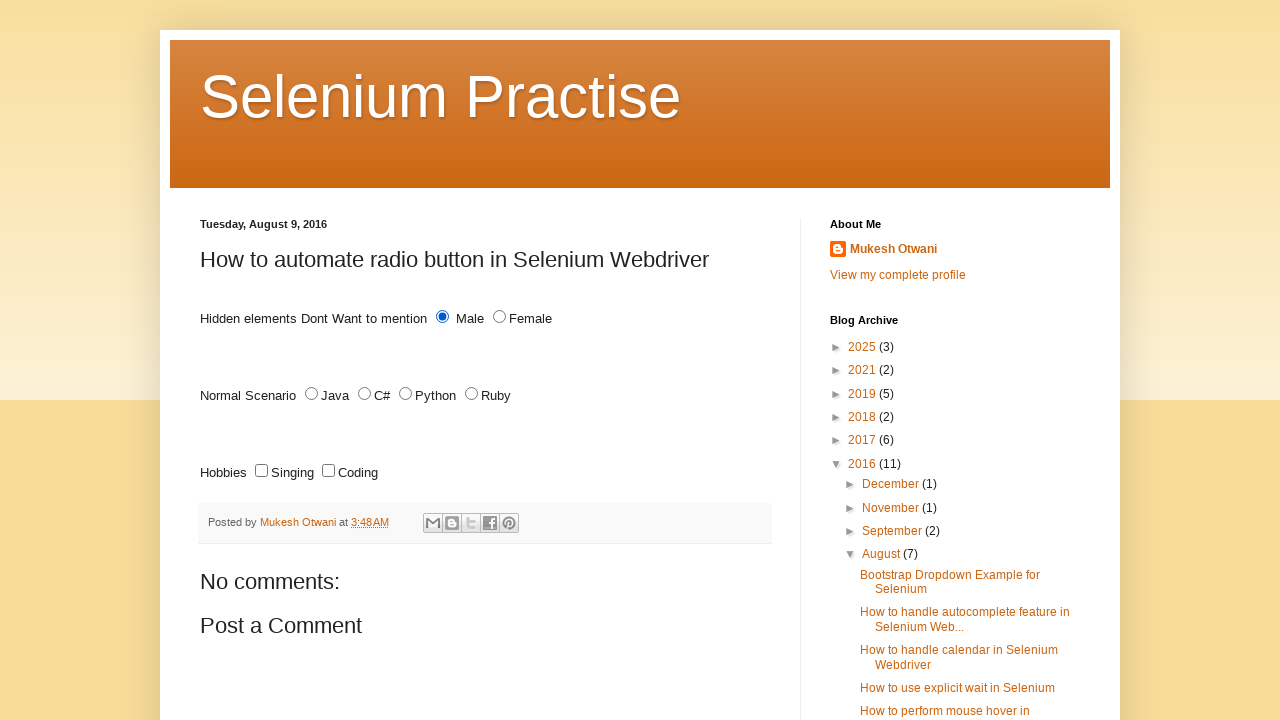

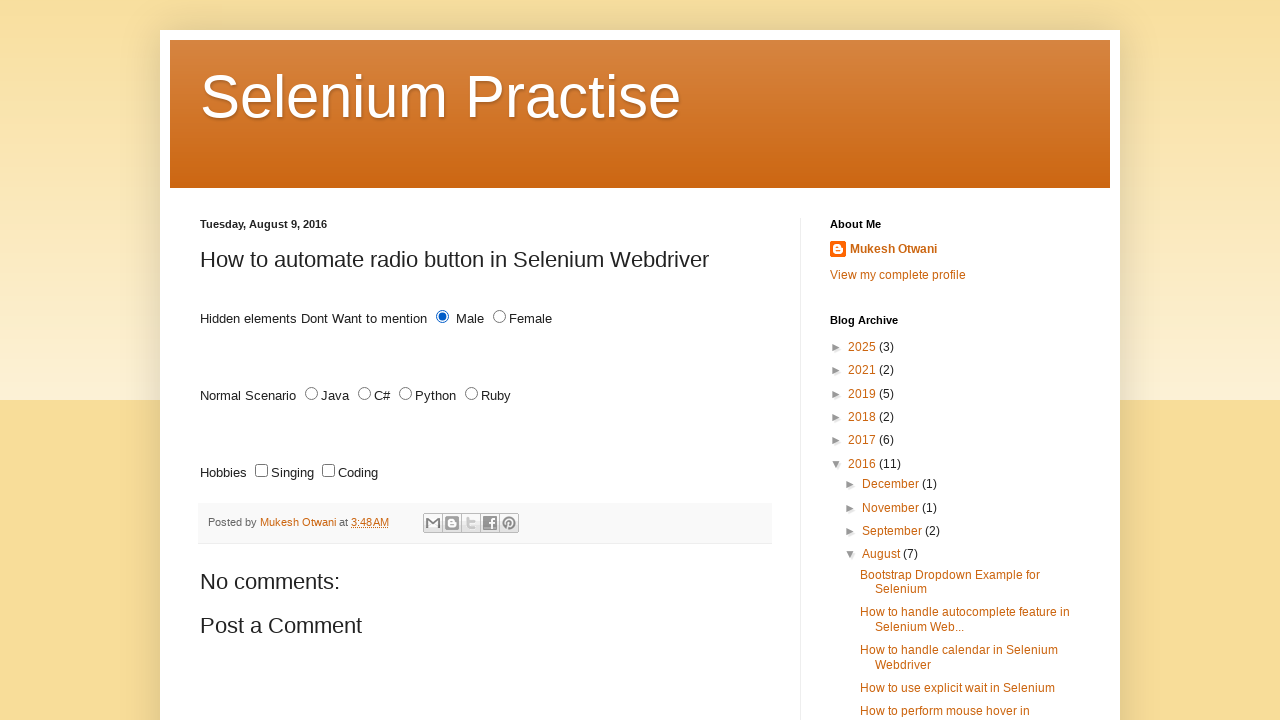